Tests browser navigation functionality by navigating to a different page, then using browser back and forward navigation

Starting URL: https://courses.letskodeit.com/practice

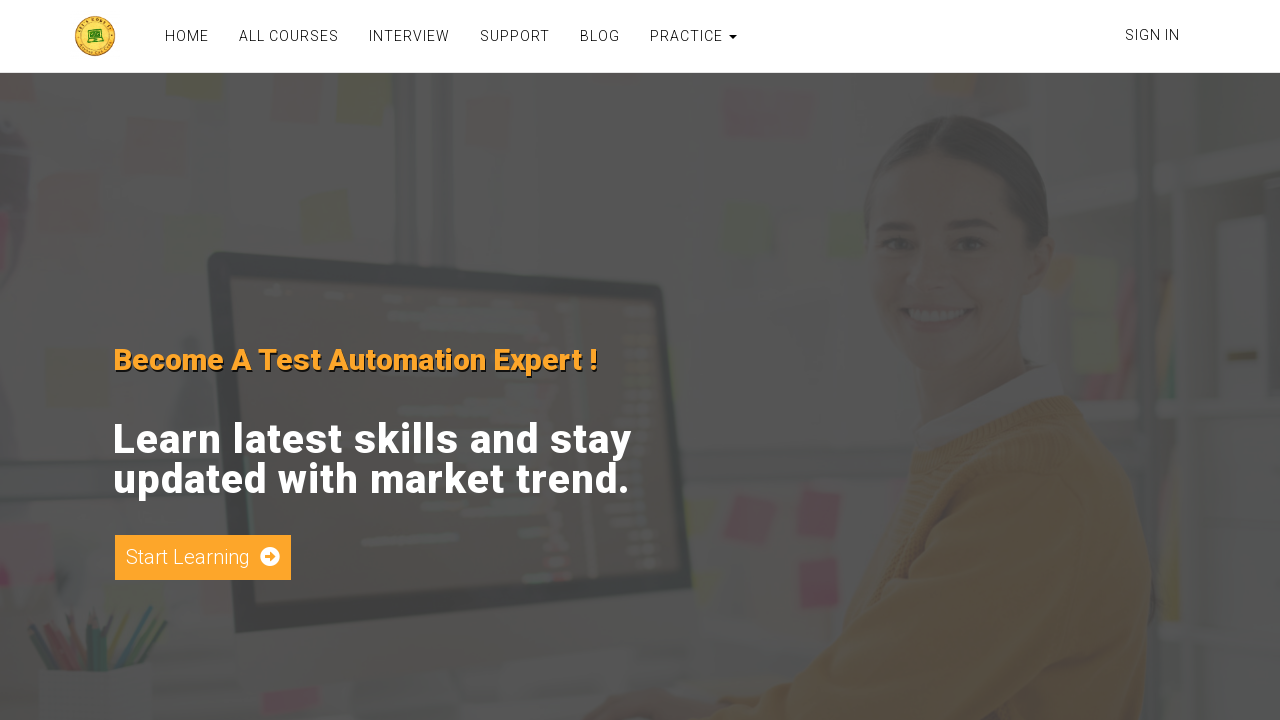

Retrieved current URL from practice page
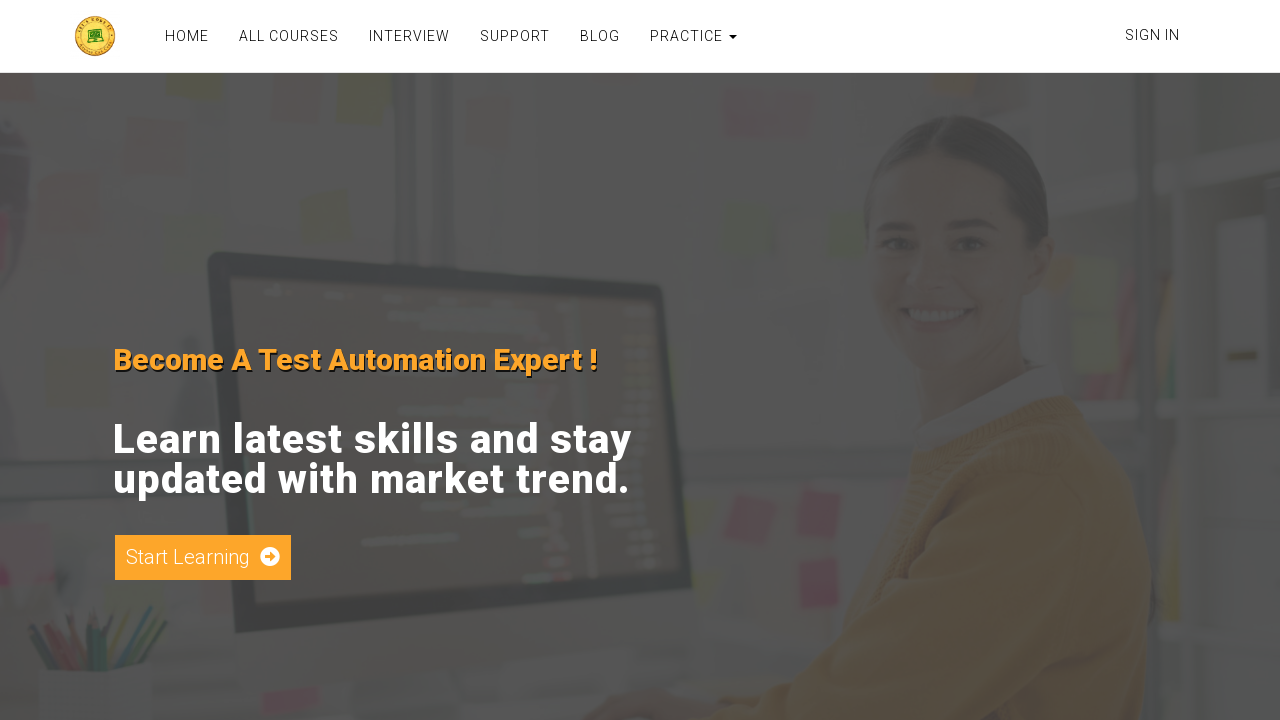

Navigated to https://letskodeit.teachable.com/p/practice
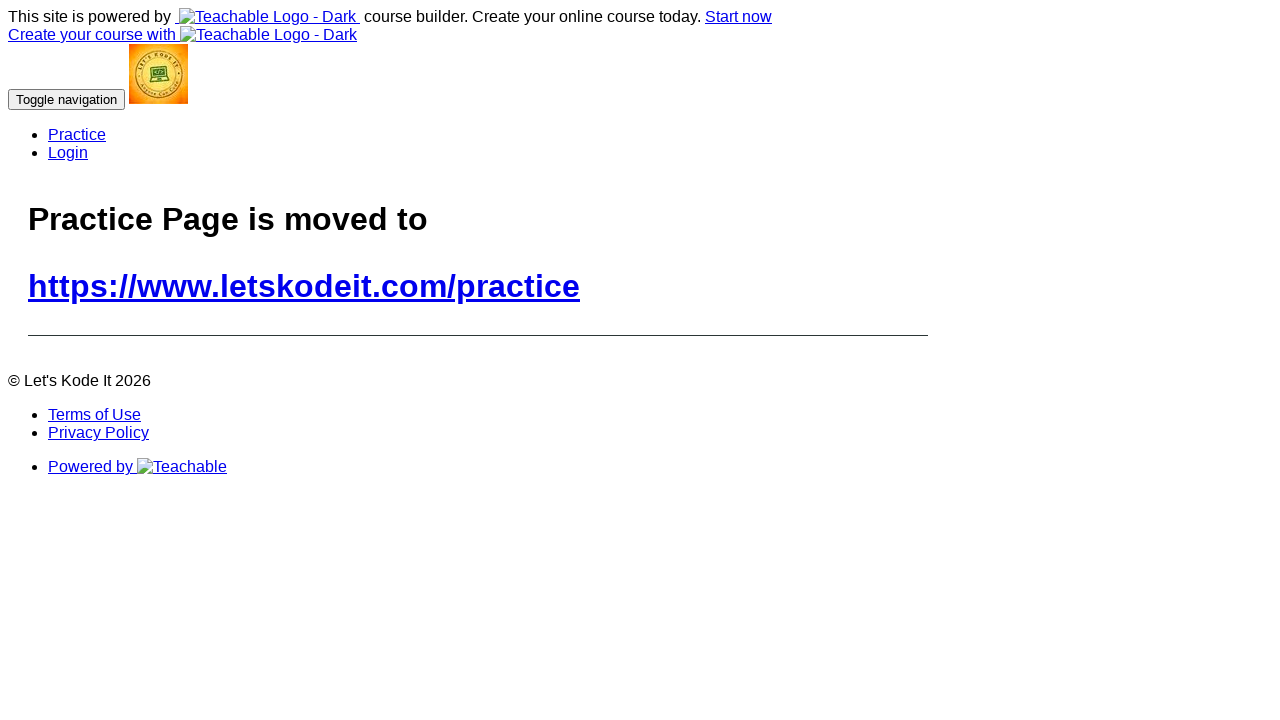

Clicked browser back button to return to previous page
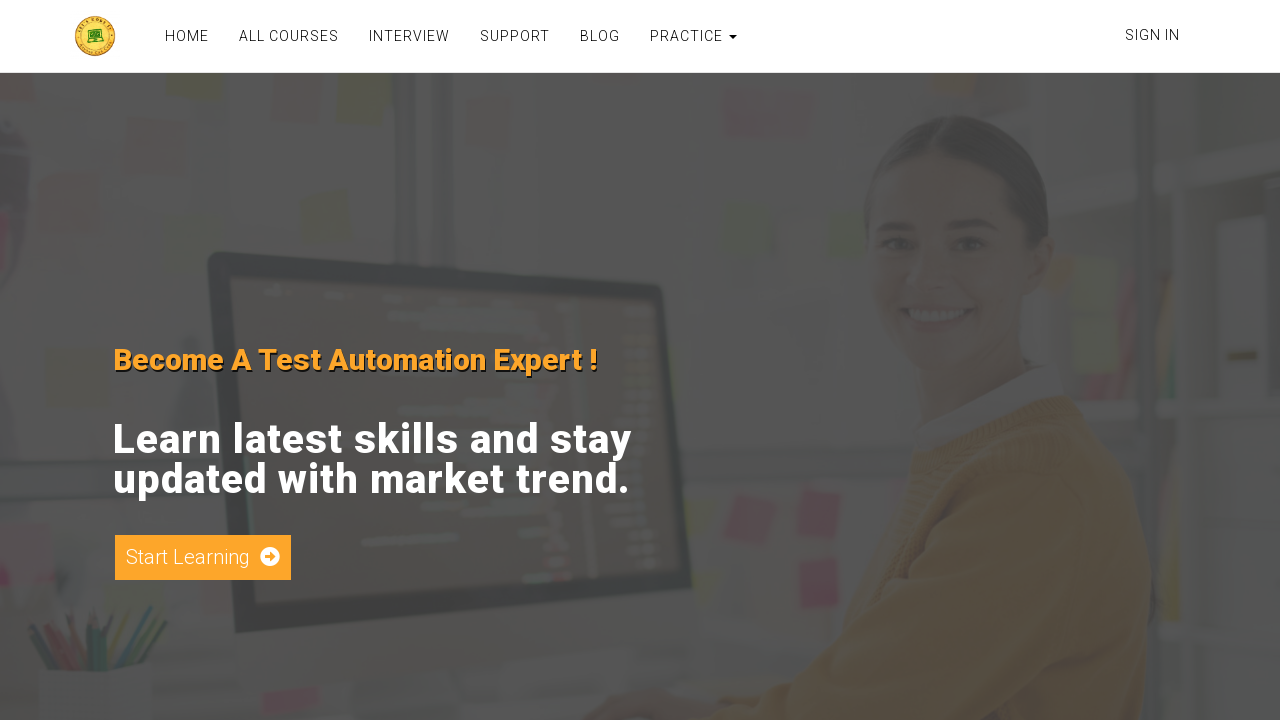

Clicked browser forward button to navigate to next page
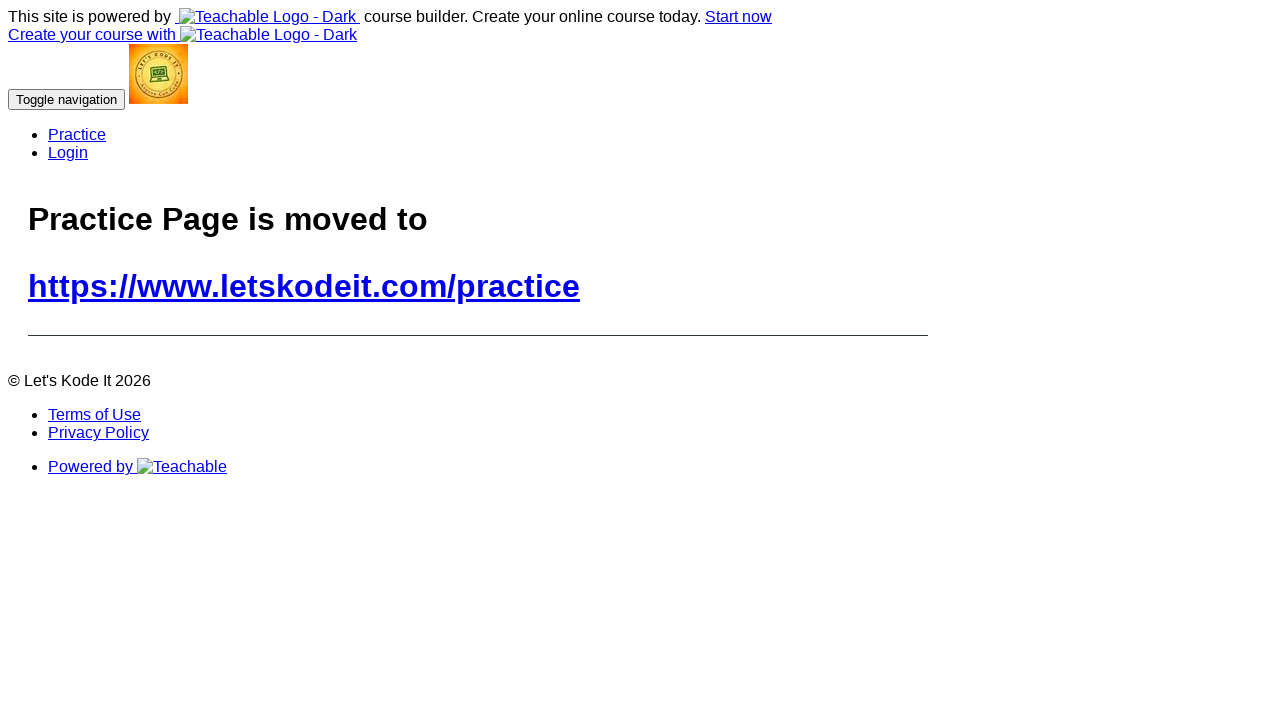

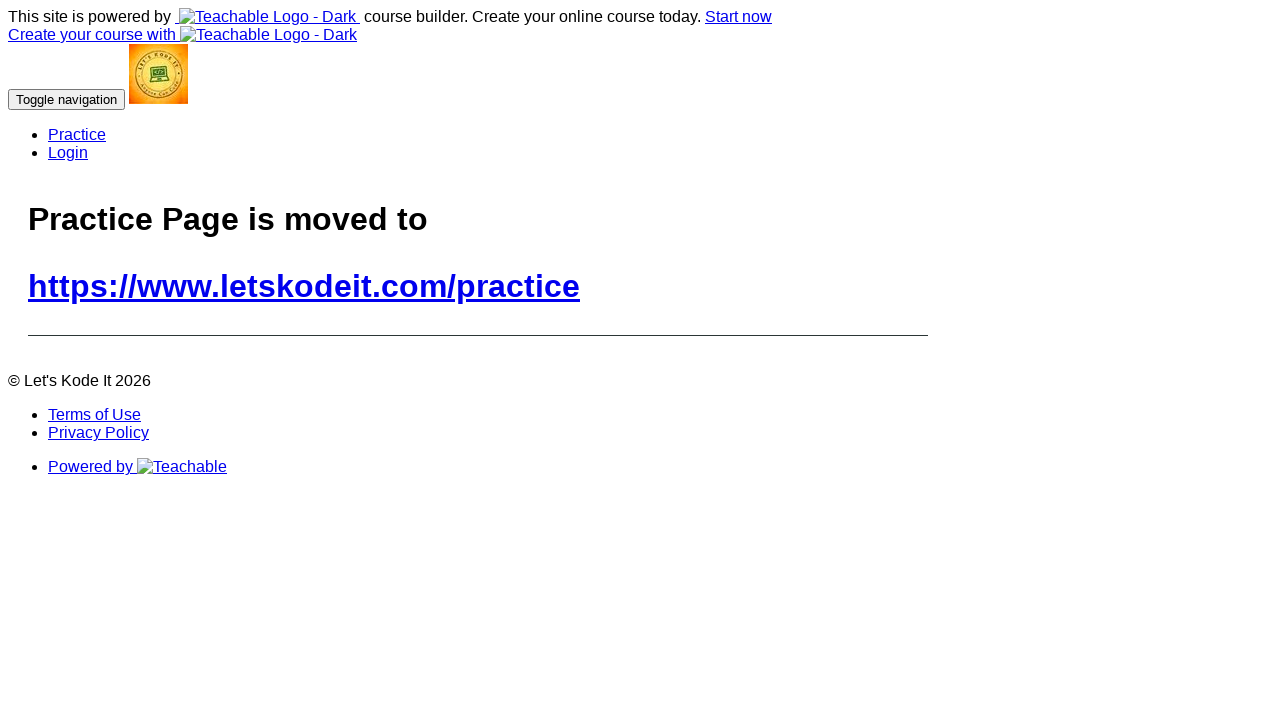